Tests various mouse events including single clicks, double clicks, and right-click context menu interactions on a training webpage demonstrating mouse event handling.

Starting URL: https://training-support.net/webelements/mouse-events

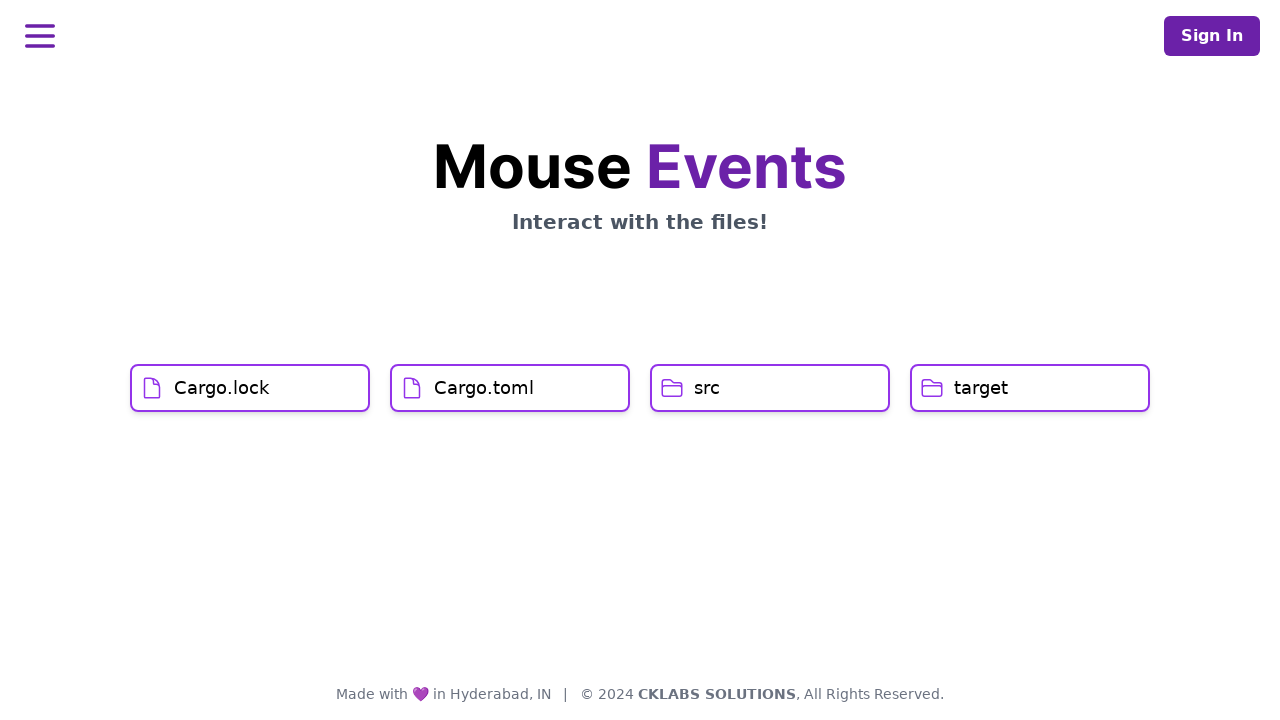

Clicked on Cargo.lock element at (222, 388) on xpath=//h1[text()='Cargo.lock']
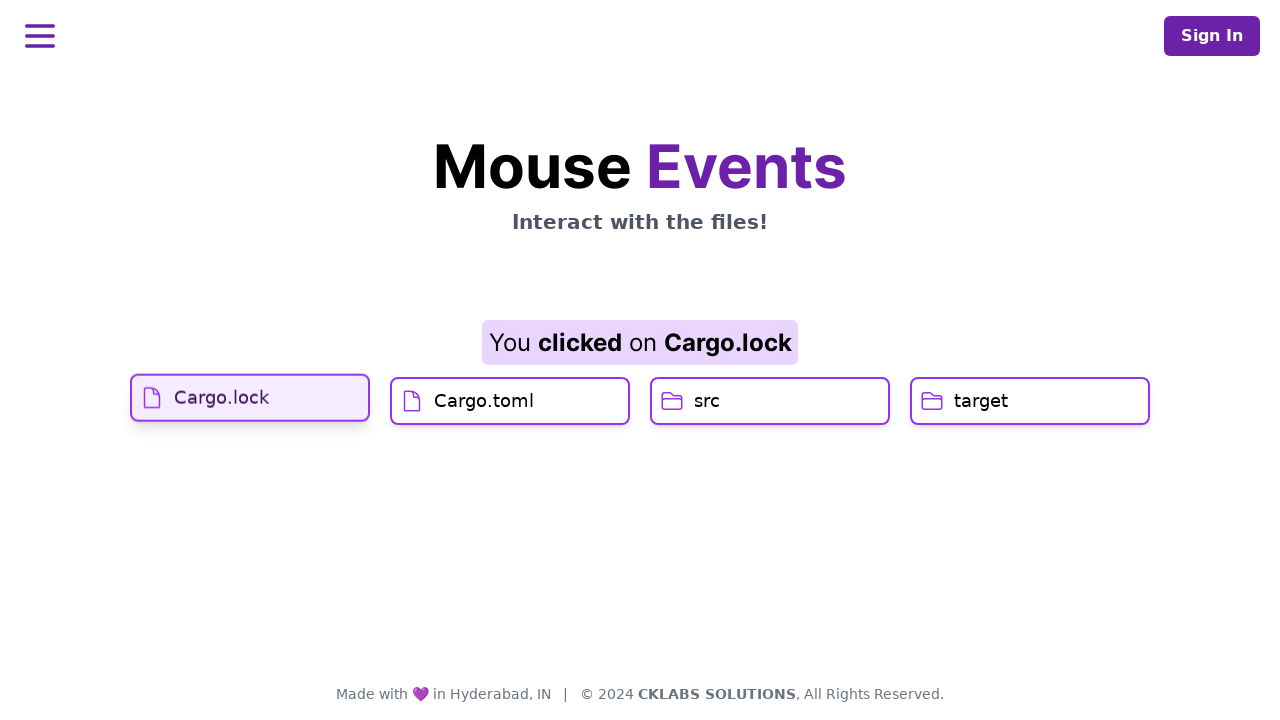

Clicked on Cargo.toml element at (484, 420) on xpath=//h1[text()='Cargo.toml']
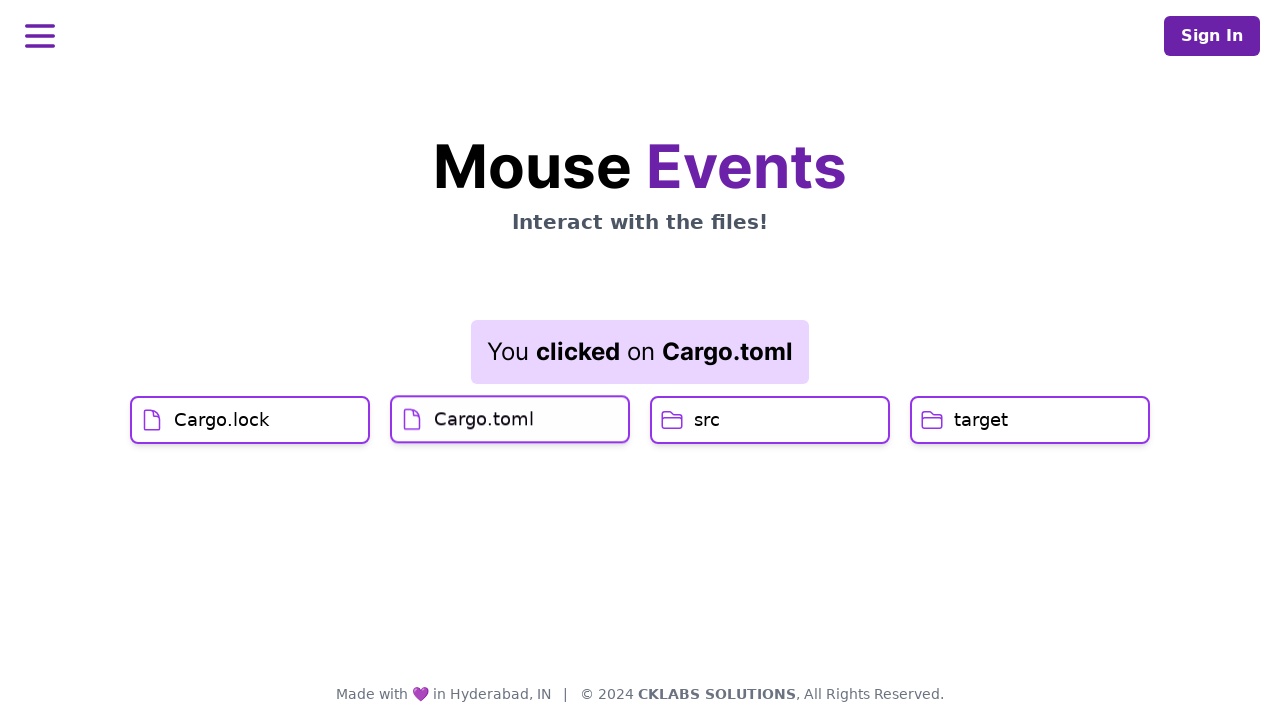

Result element loaded after Cargo.toml click
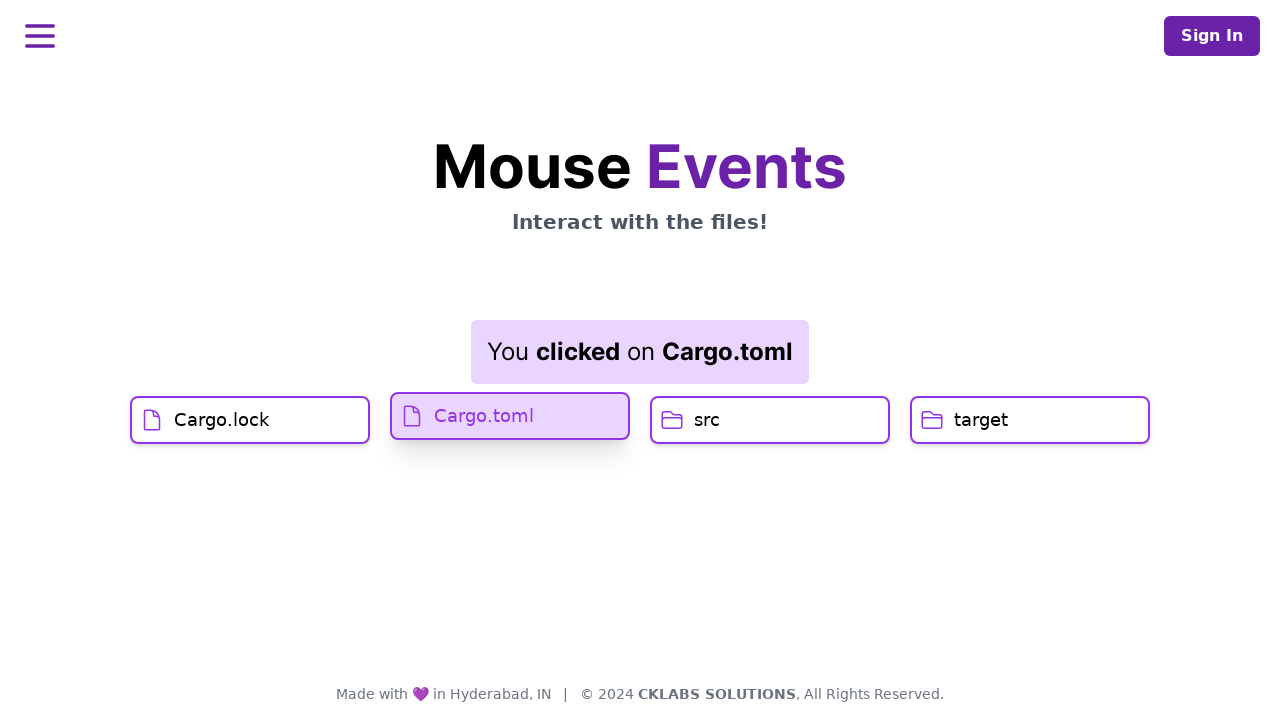

Double-clicked on src element at (707, 420) on xpath=//h1[text()='src']
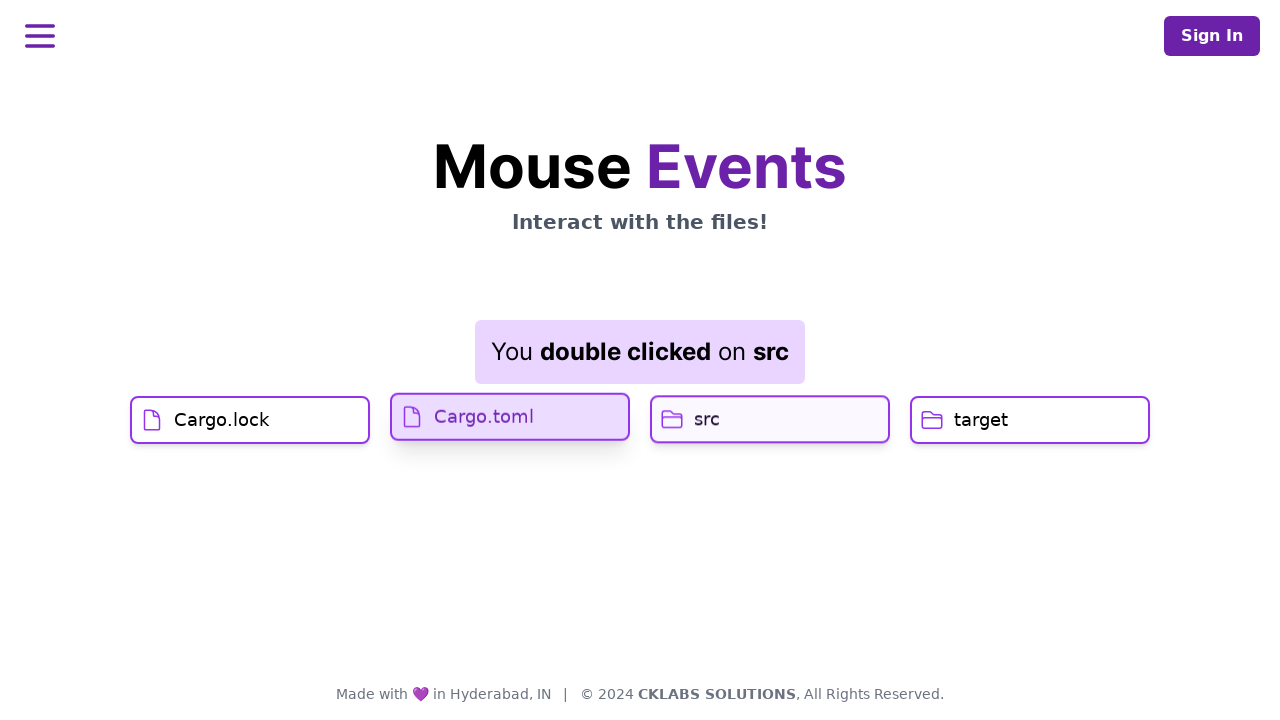

Right-clicked on target element to open context menu at (981, 420) on //h1[text()='target']
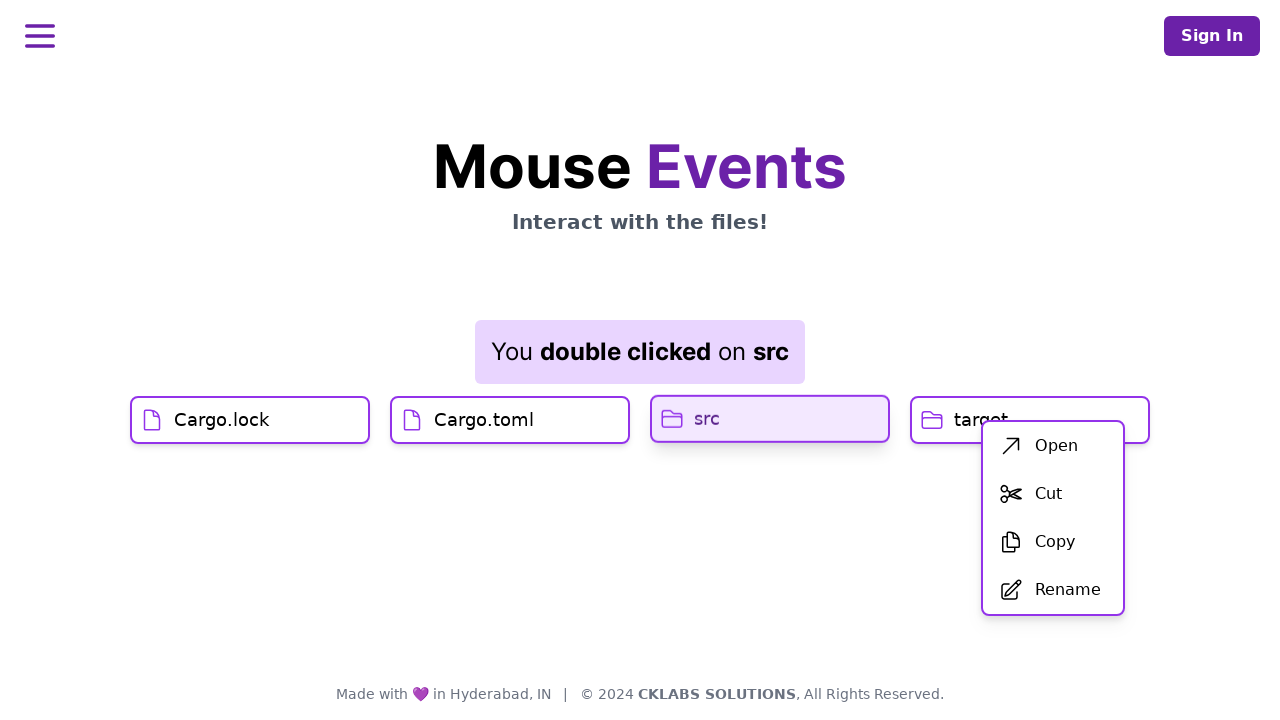

Clicked on first context menu option (Open) at (1053, 446) on xpath=//div[@id='menu']/div/ul/li[1]
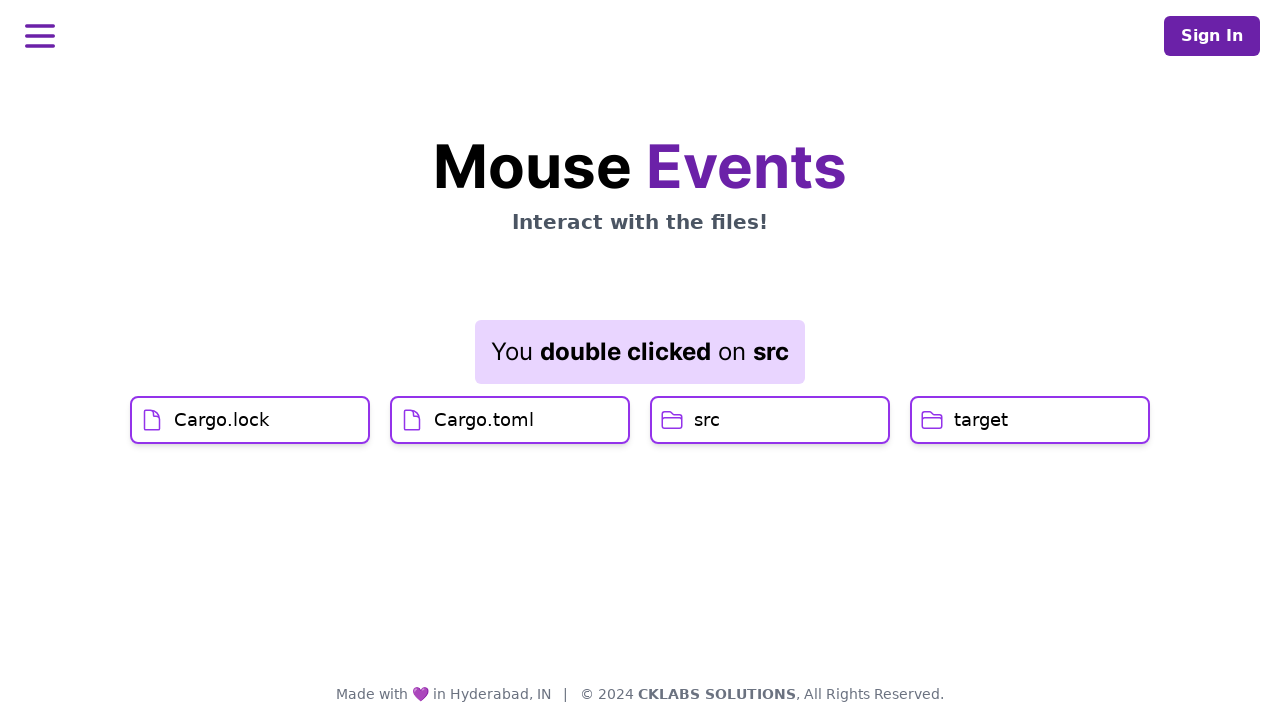

Result element loaded after context menu action
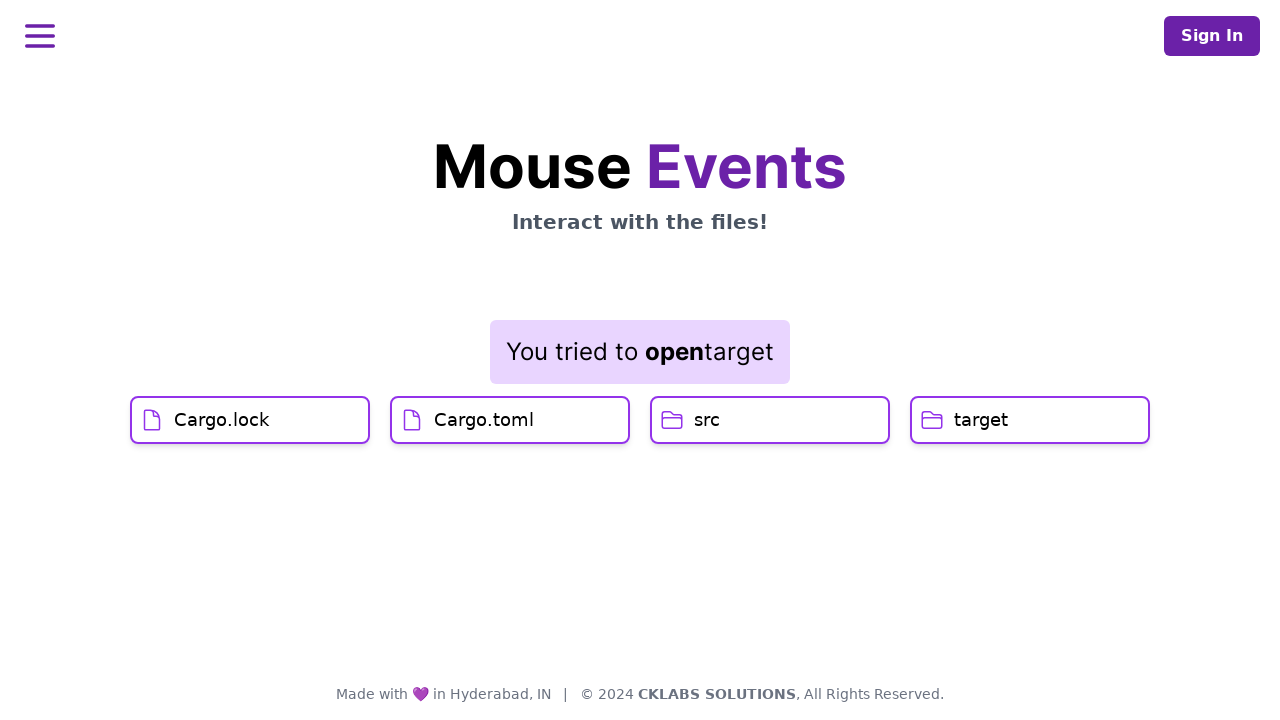

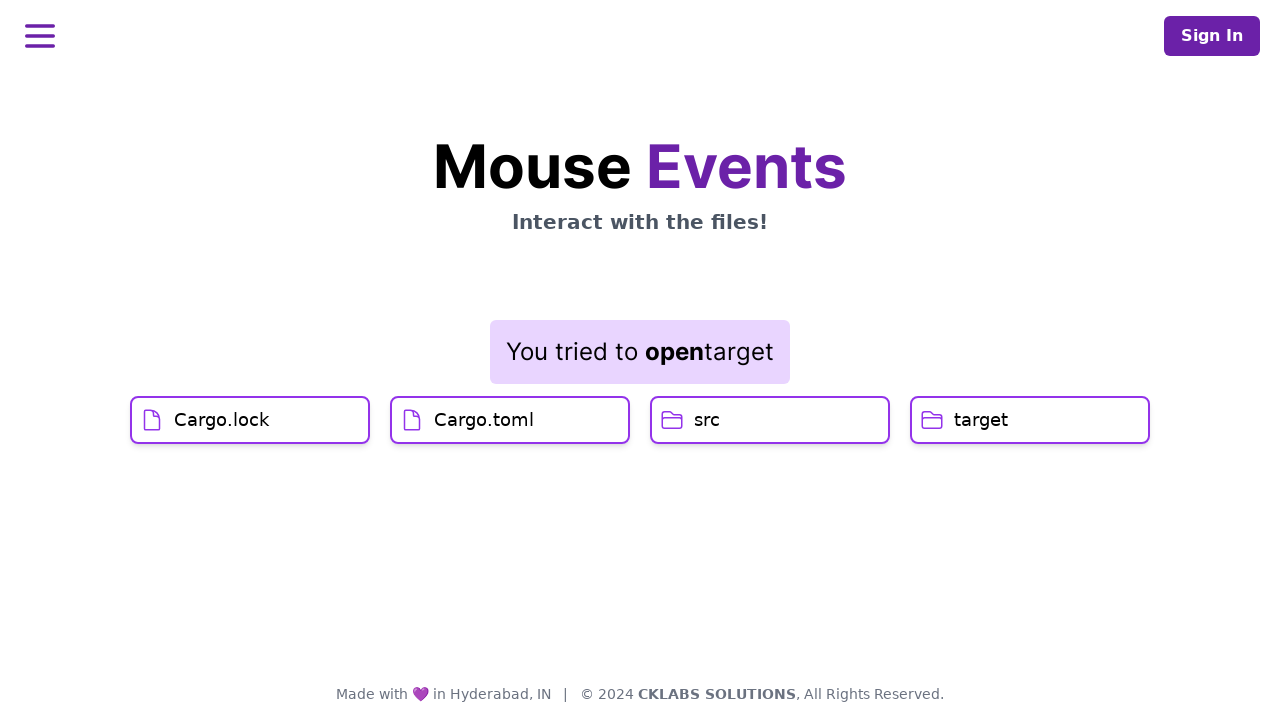